Navigates to the Challenging DOM page and verifies the table content cells are displayed

Starting URL: https://the-internet.herokuapp.com/

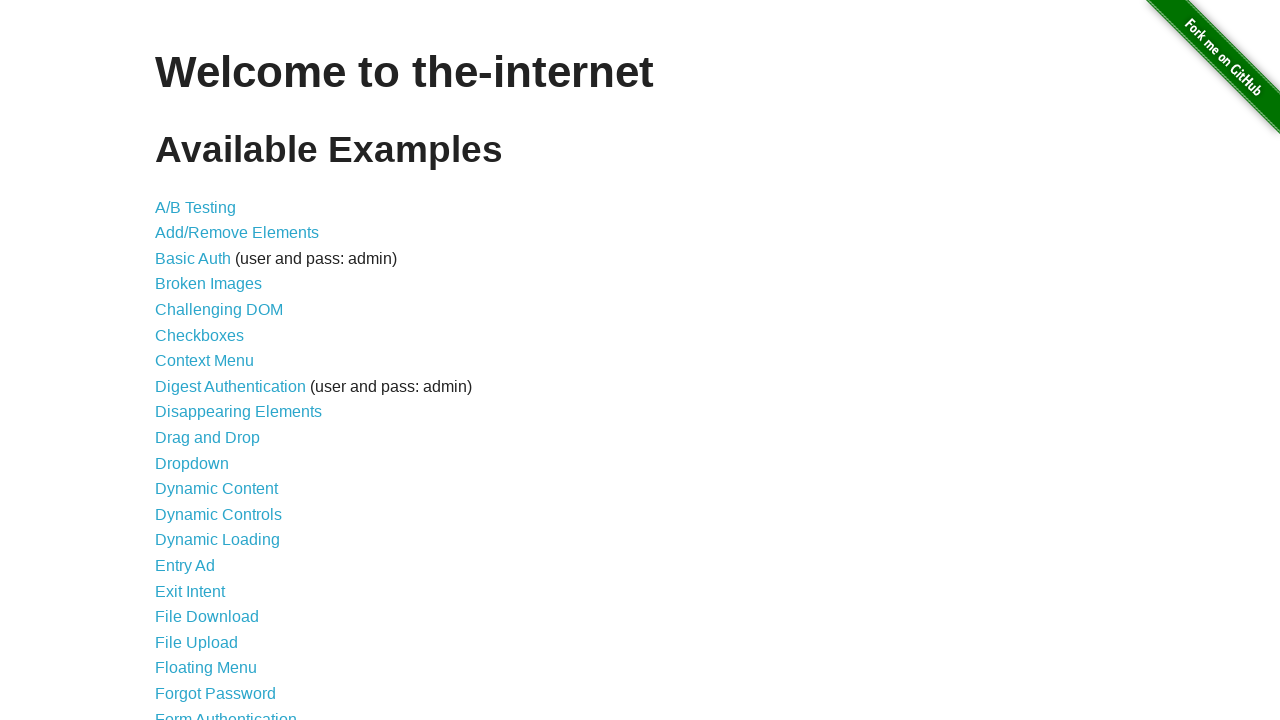

Clicked on Challenging DOM link at (219, 310) on xpath=//a[normalize-space()='Challenging DOM']
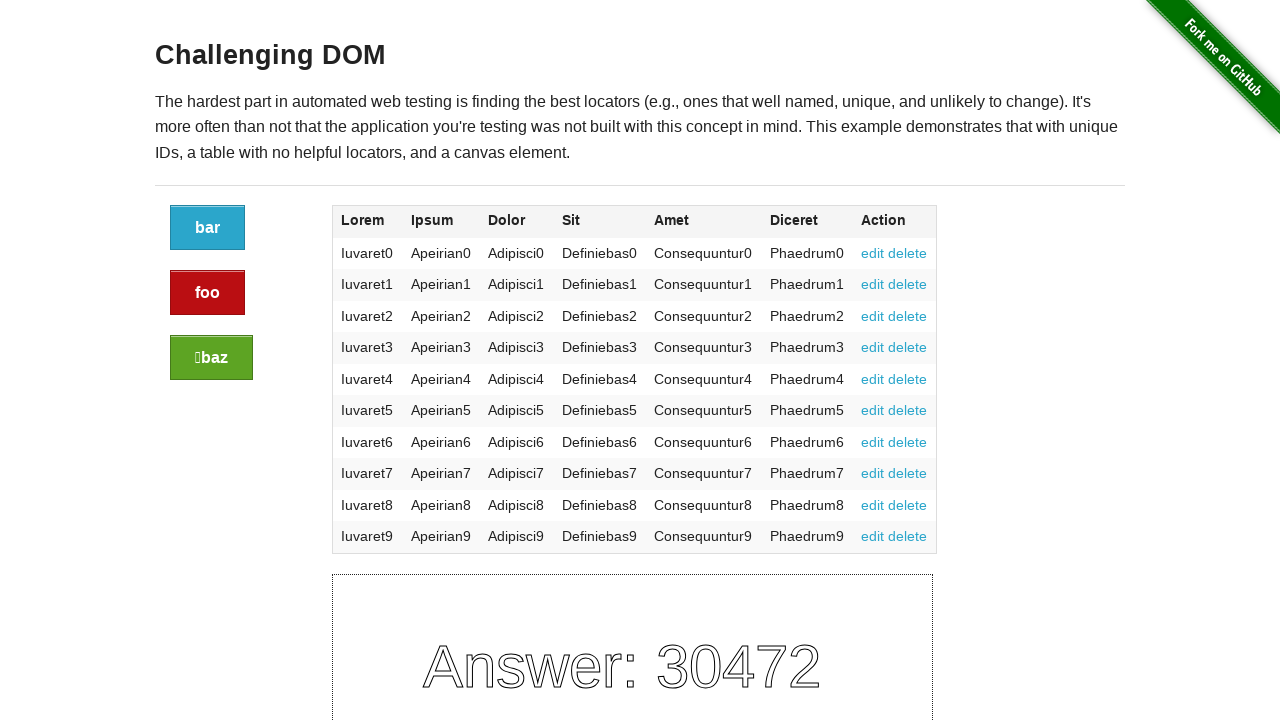

Challenging DOM page loaded - h3 element appeared
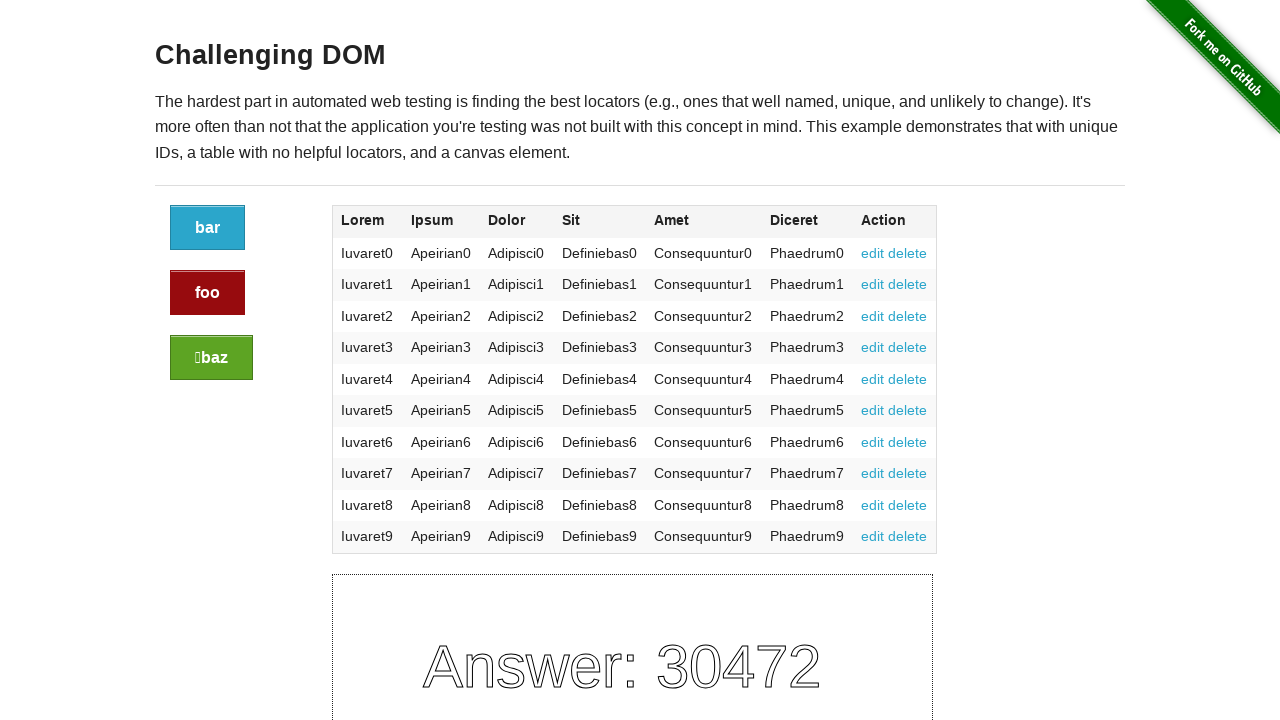

Table content cells (td elements) are now displayed
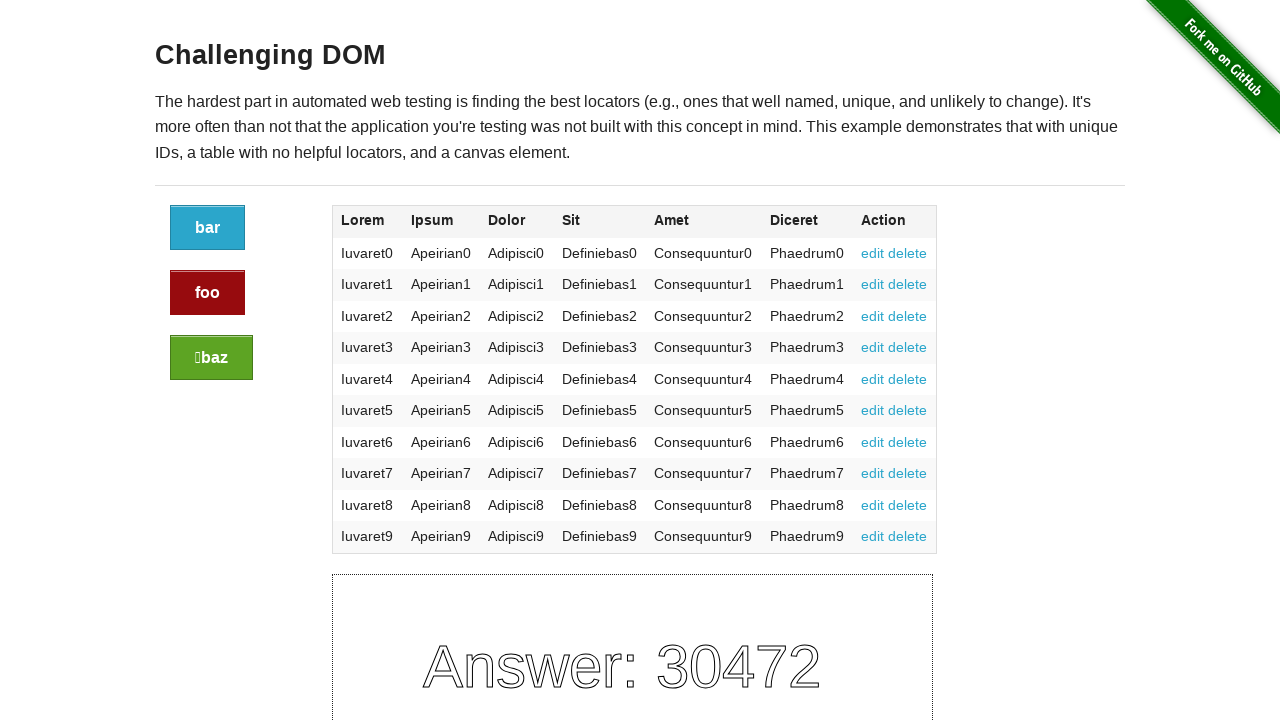

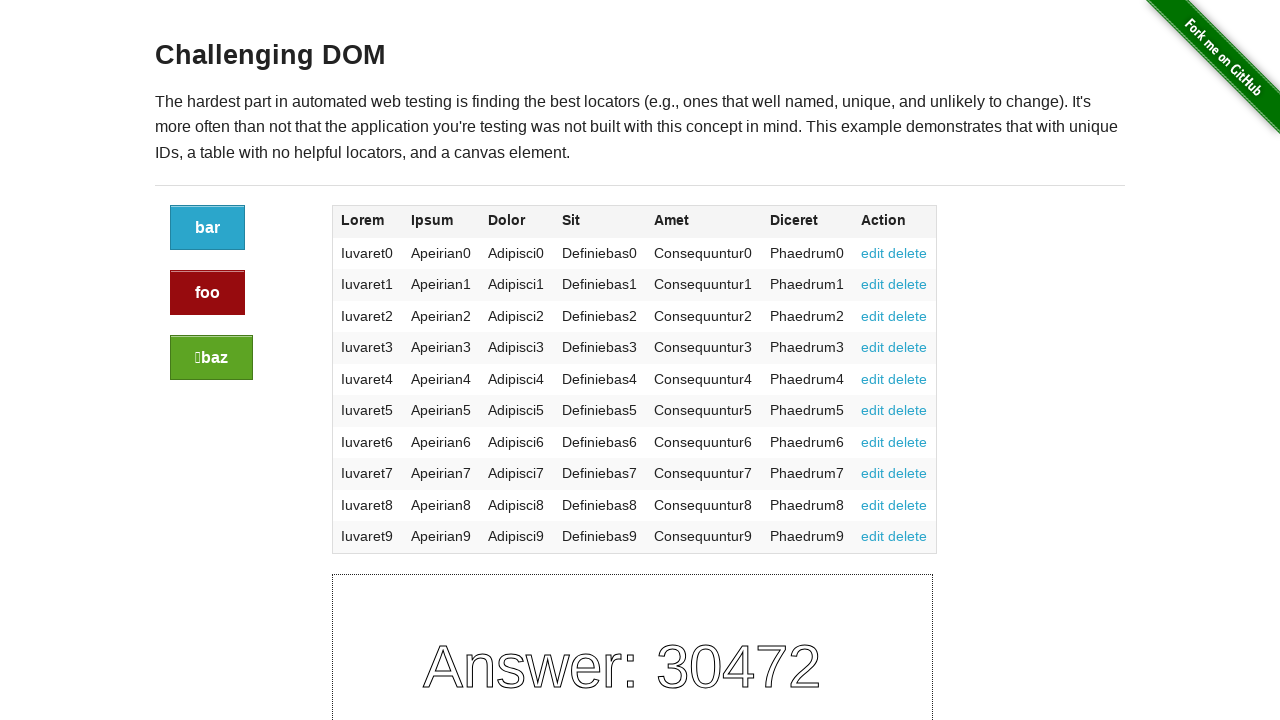